Tests navigation to the My Account page from the LMS homepage and verifies the page title changes correctly

Starting URL: https://alchemy.hguy.co/lms

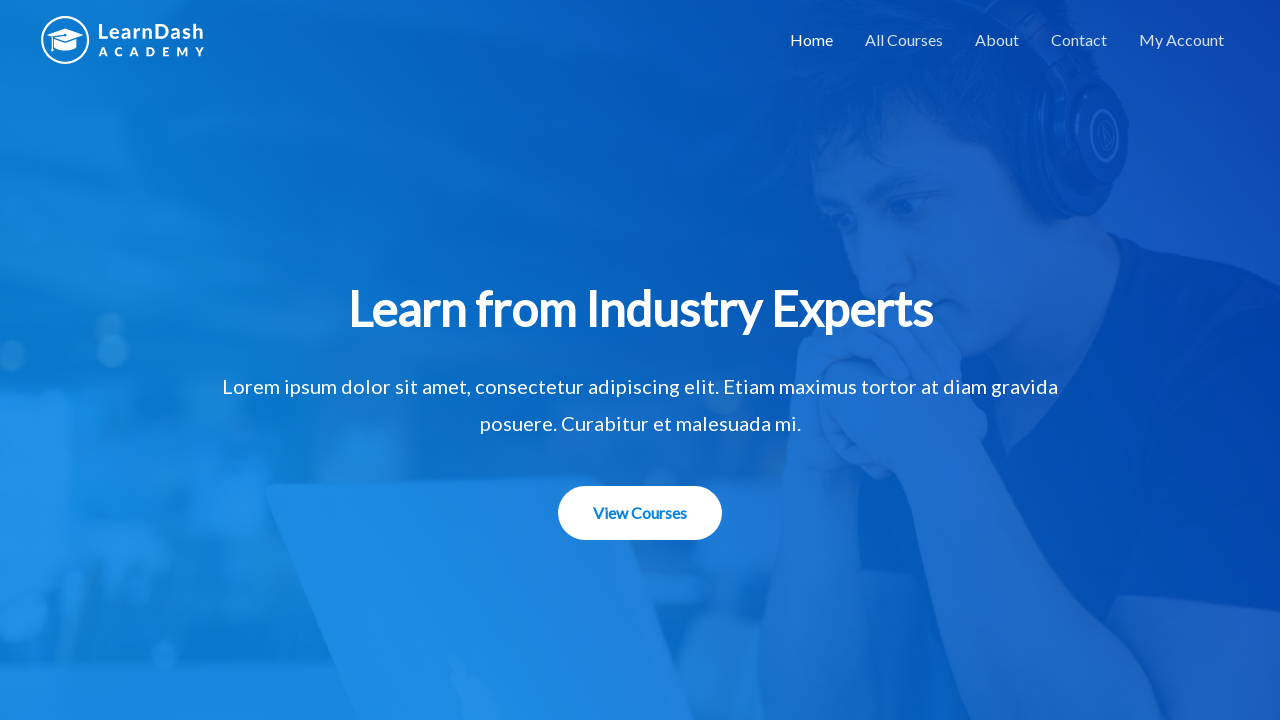

Verified homepage title is 'Alchemy LMS – An LMS Application'
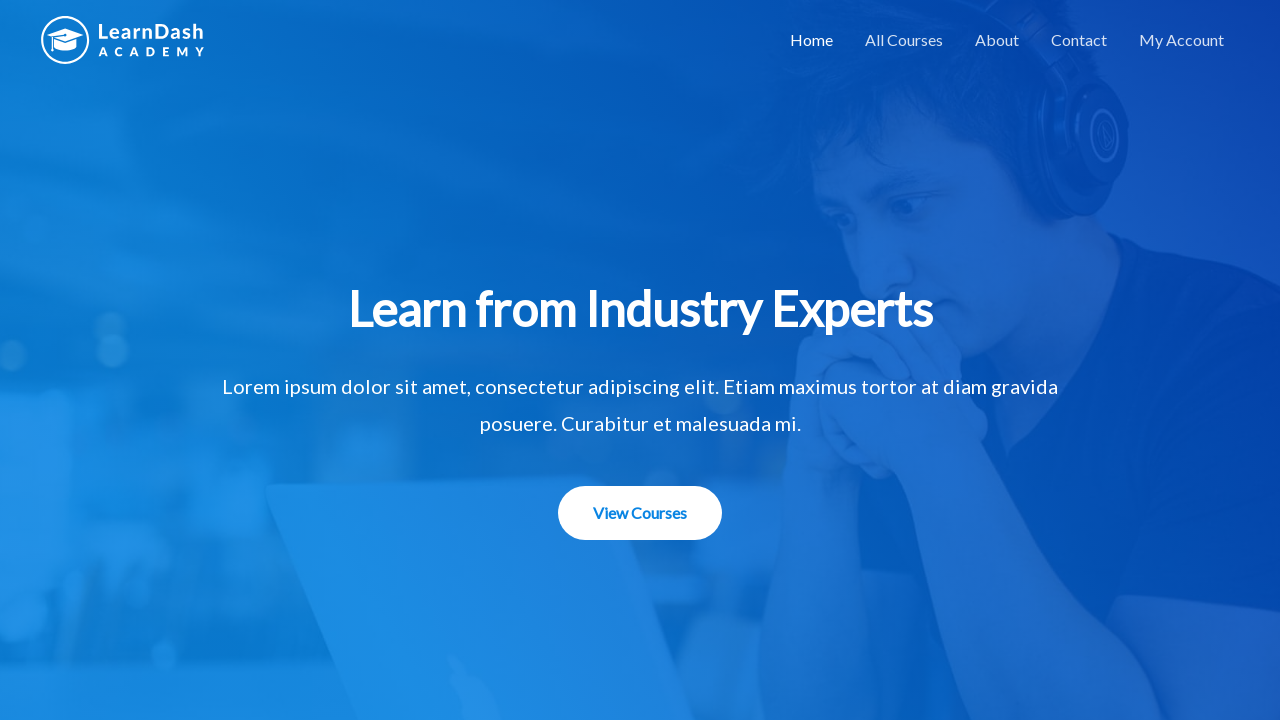

Clicked on My Account link at (1182, 40) on xpath=//a[text()='My Account']
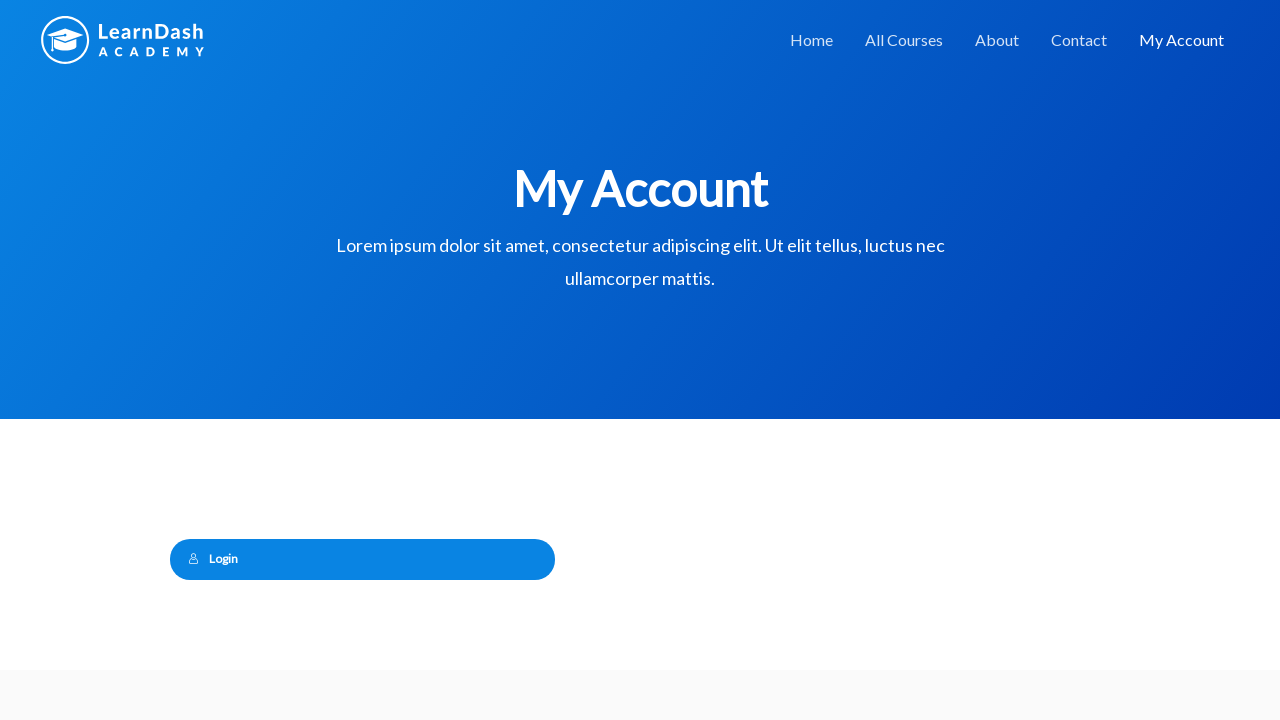

Waited for page load state to complete after navigation
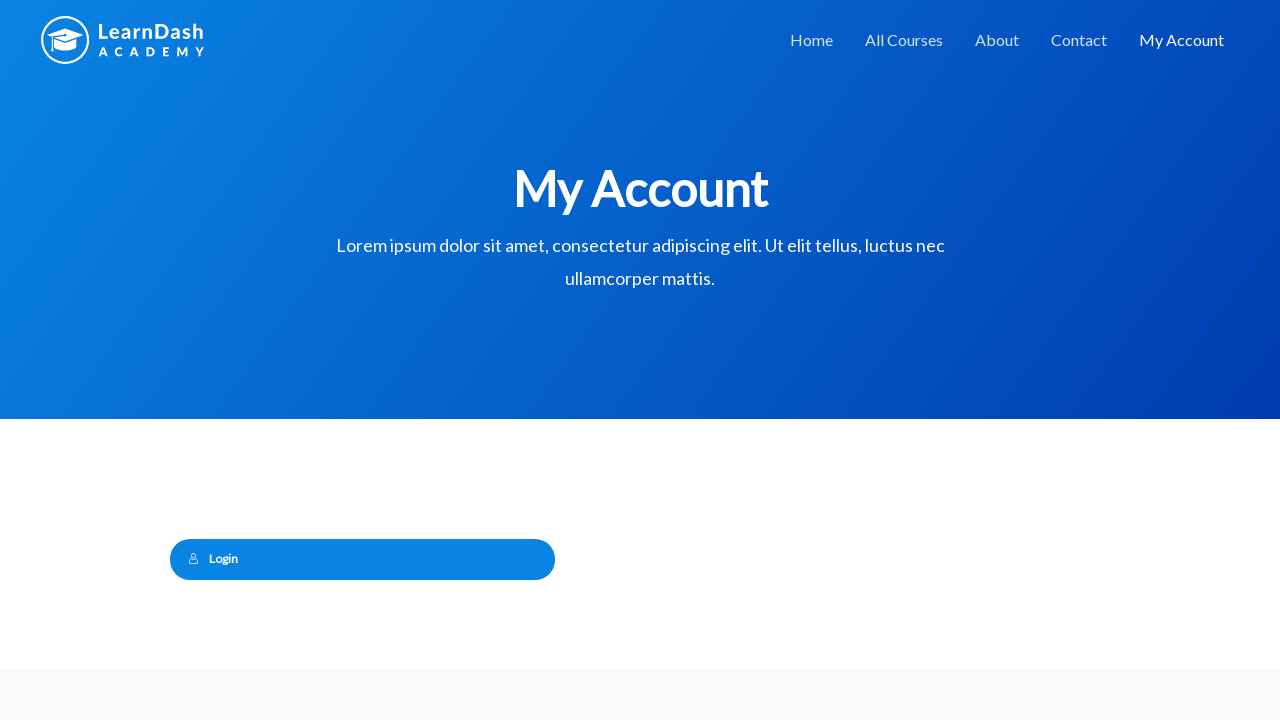

Verified My Account page title is 'My Account – Alchemy LMS'
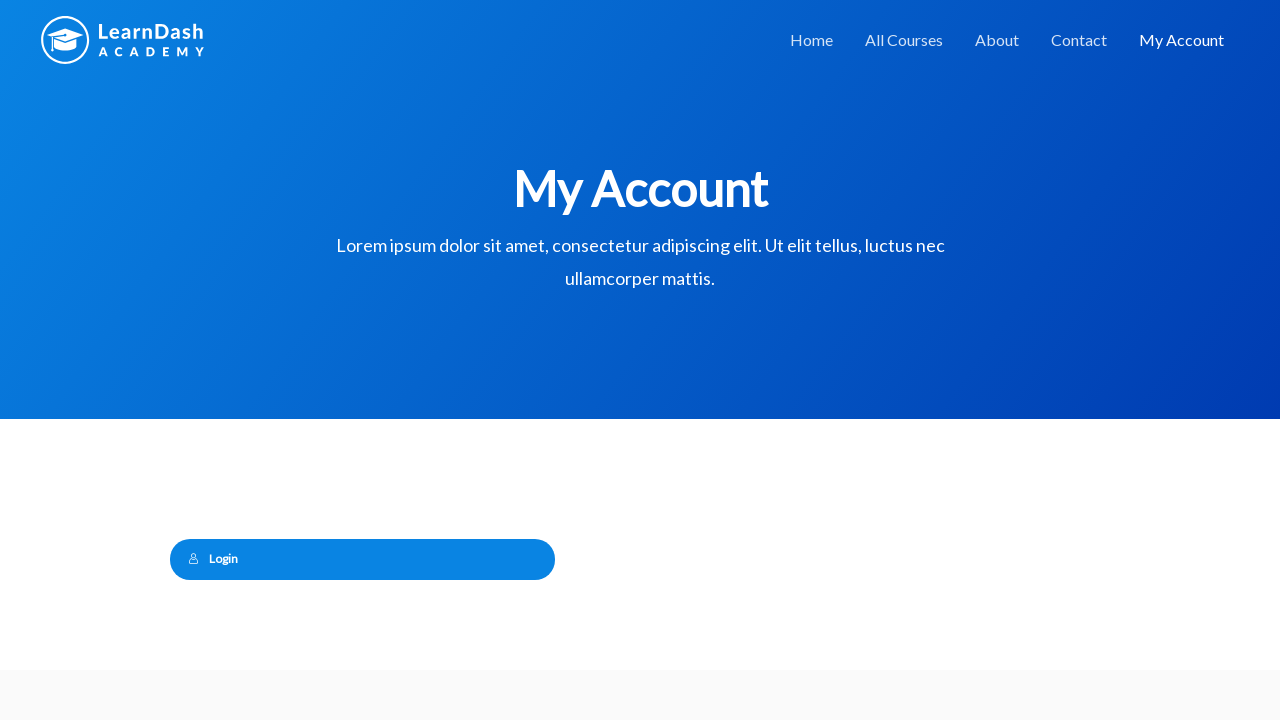

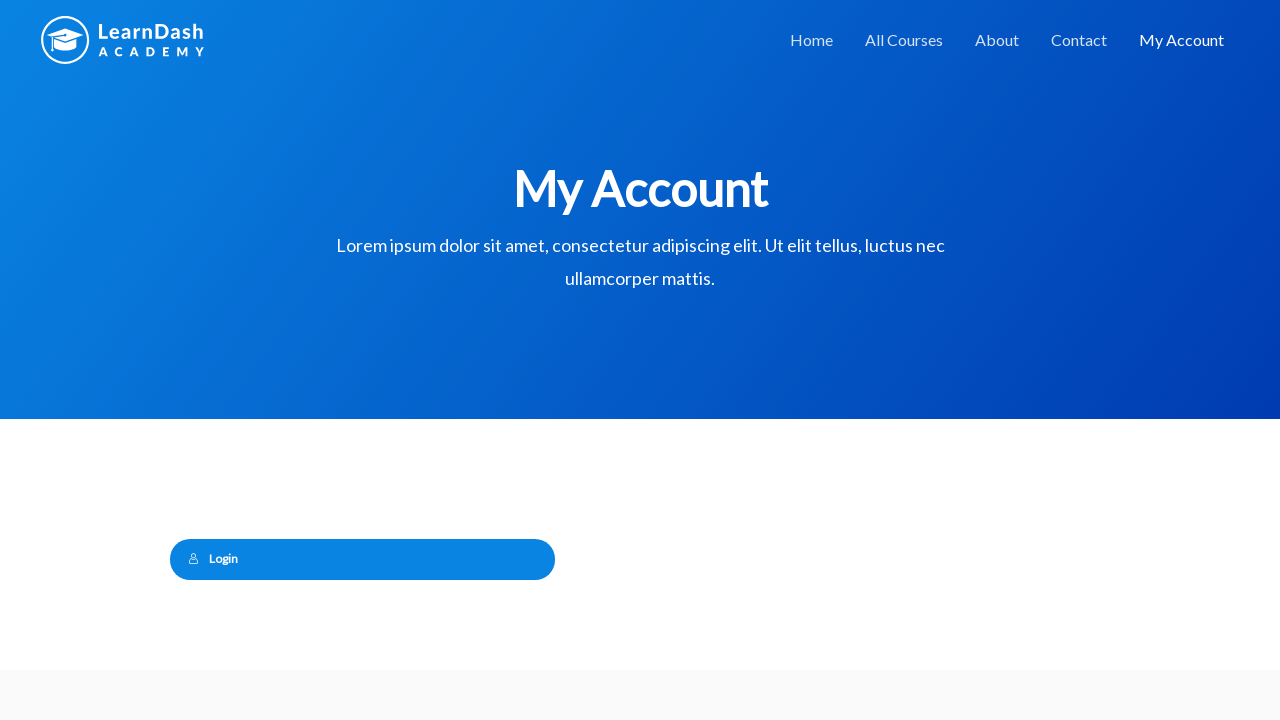